Tests the city dropdown menu on the Speak Ukrainian website by clicking the dropdown caret and verifying that "Харків" (Kharkiv) is displayed as the second menu option.

Starting URL: https://speak-ukrainian.org.ua/dev/

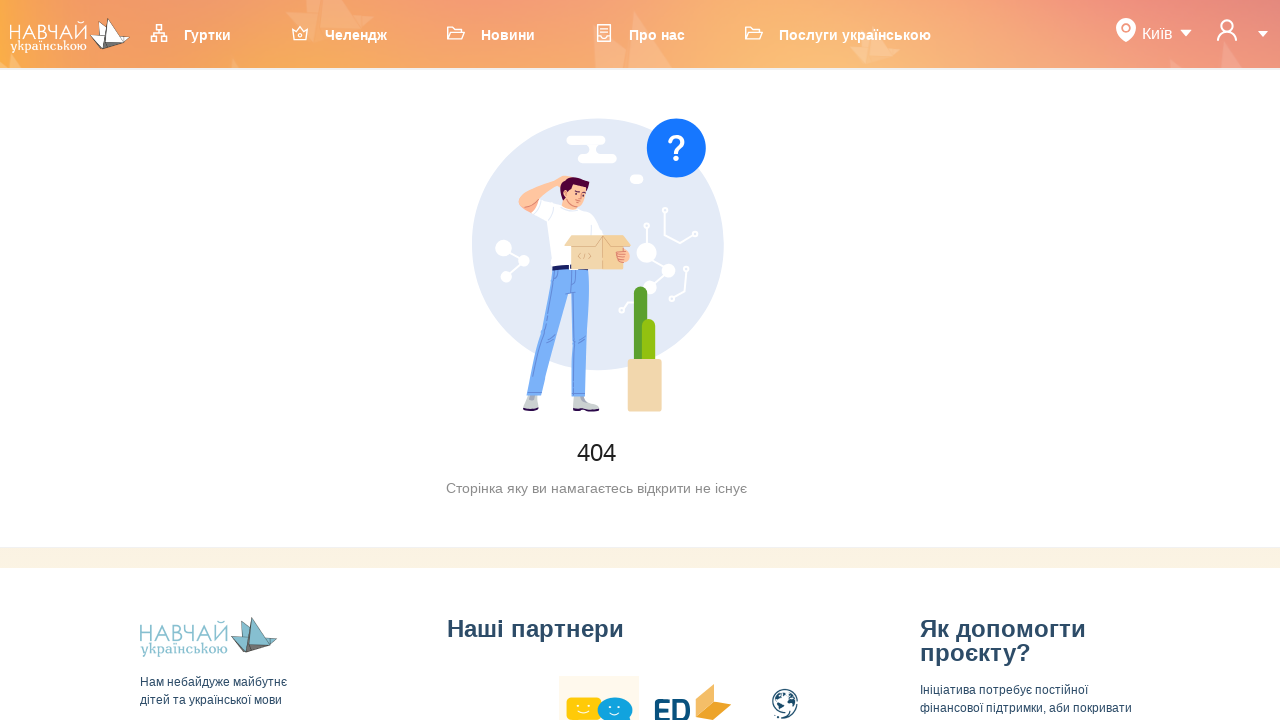

Waited for page to load (networkidle)
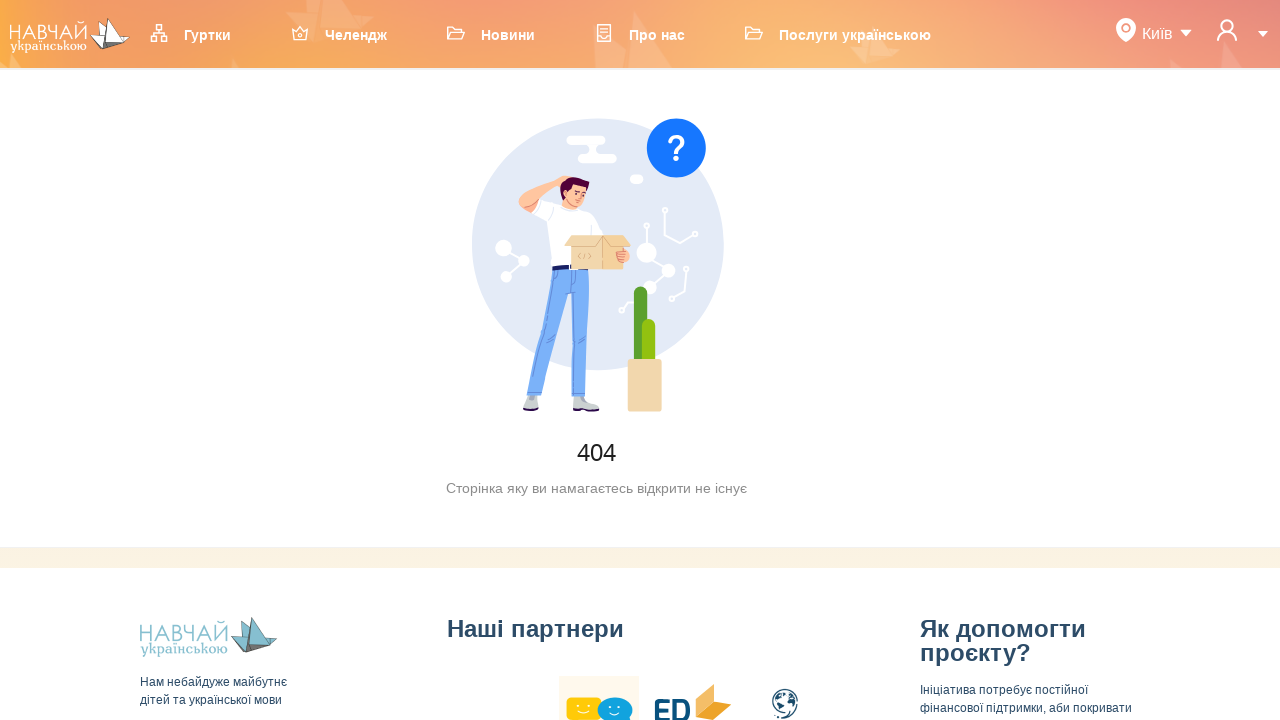

Clicked the dropdown caret to expand the city menu at (1184, 33) on .anticon.anticon-caret-down
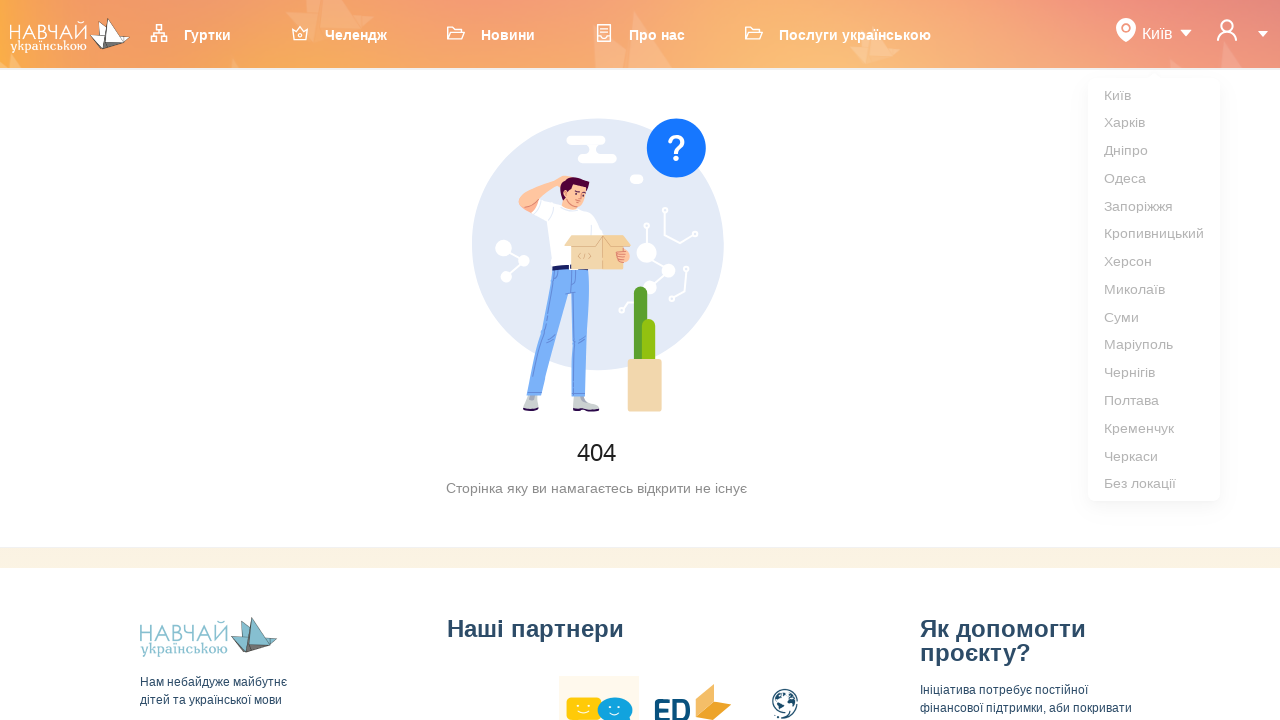

Dropdown menu appeared
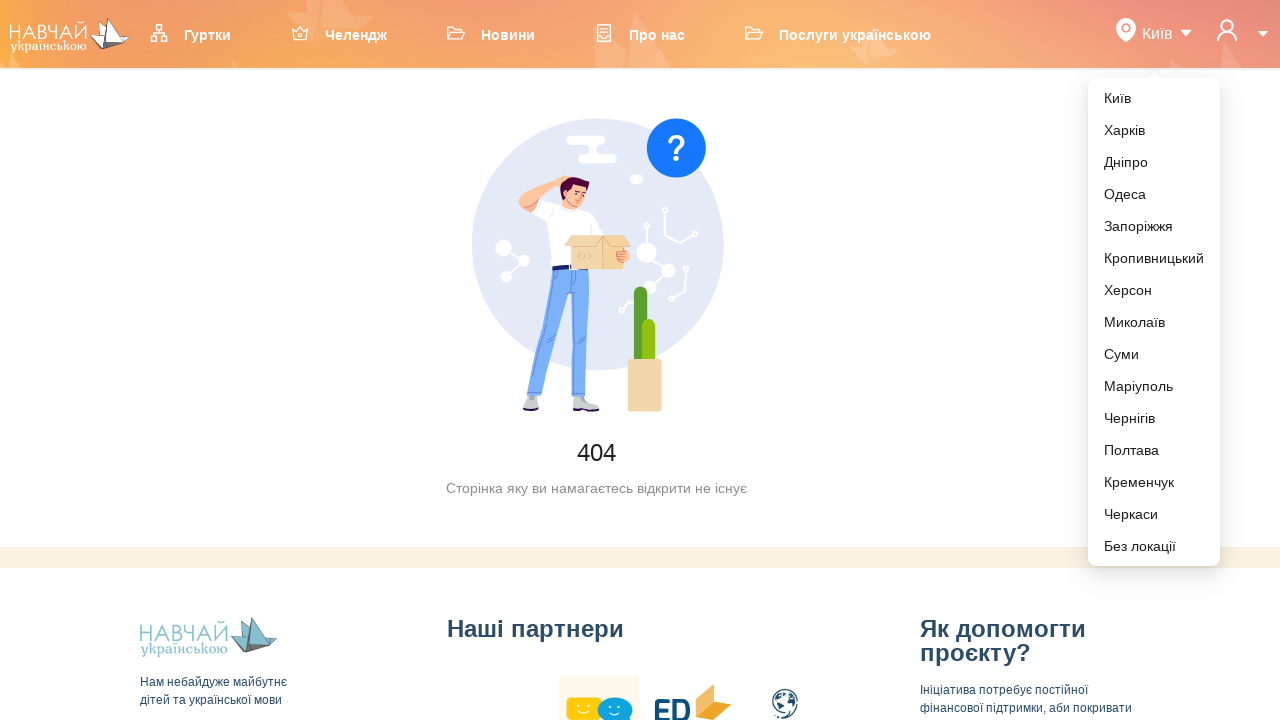

Retrieved text from second menu option: 'Харків'
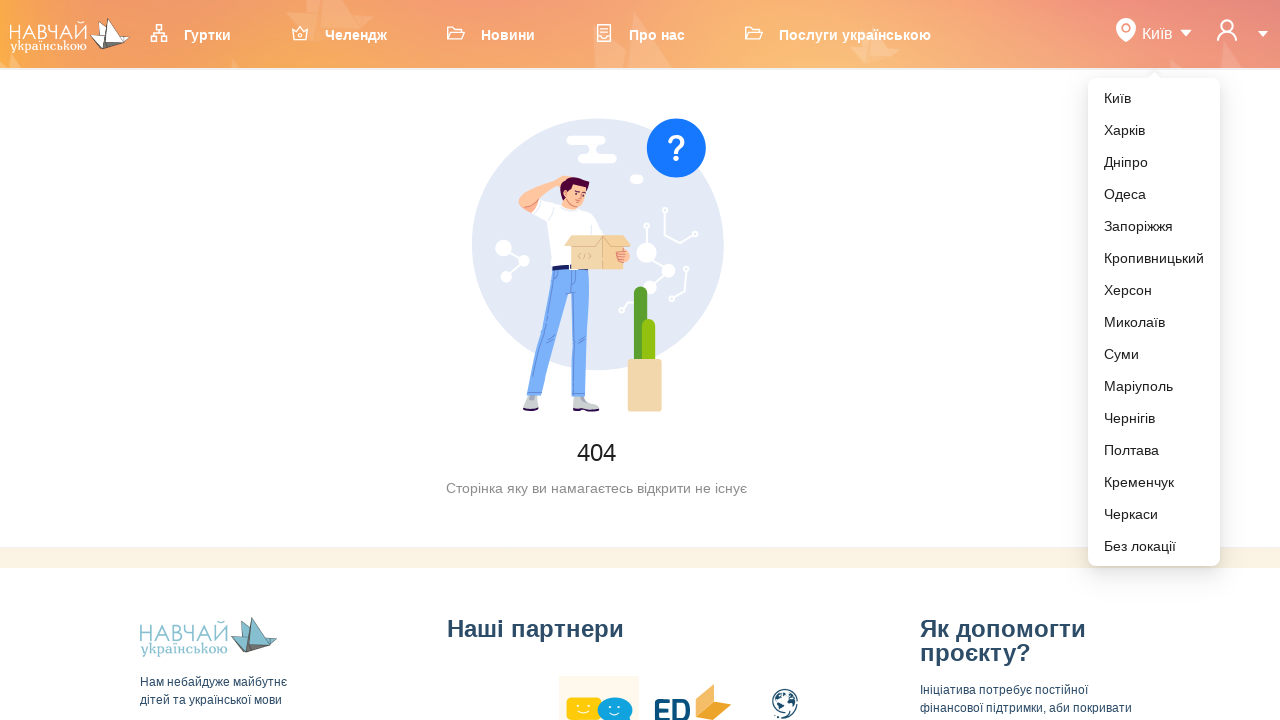

Verified that second city option is 'Харків' (Kharkiv)
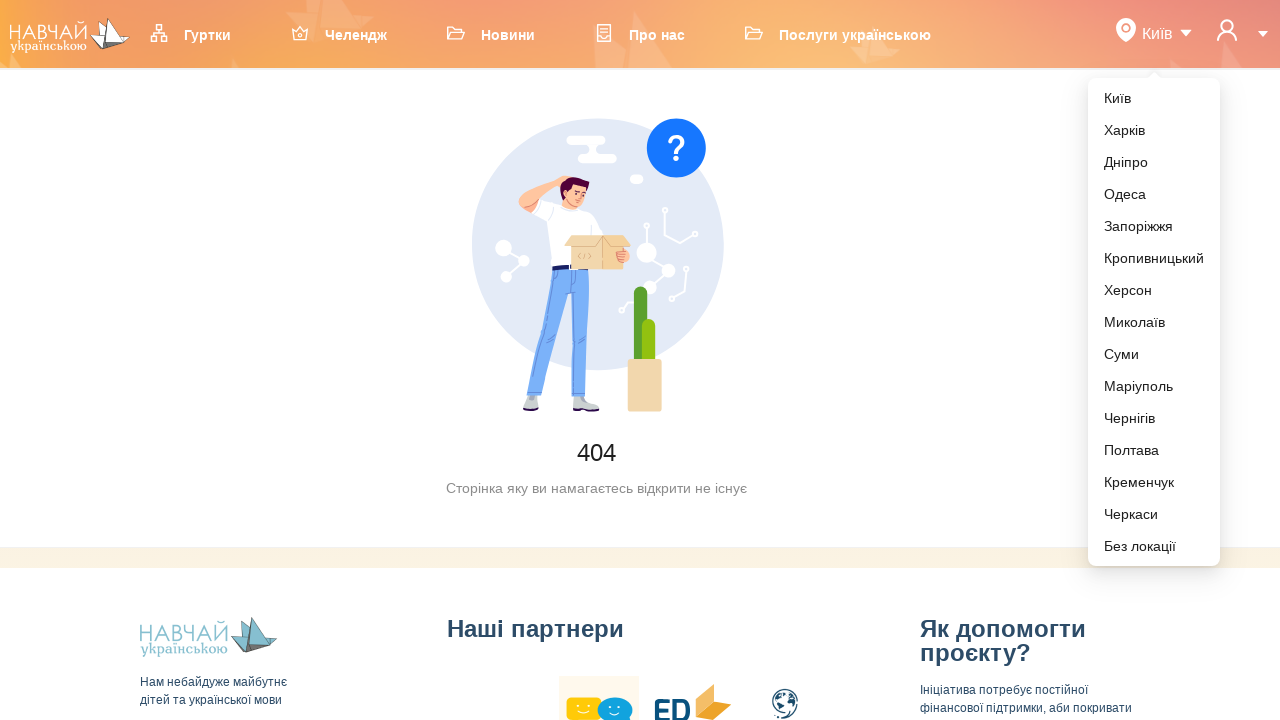

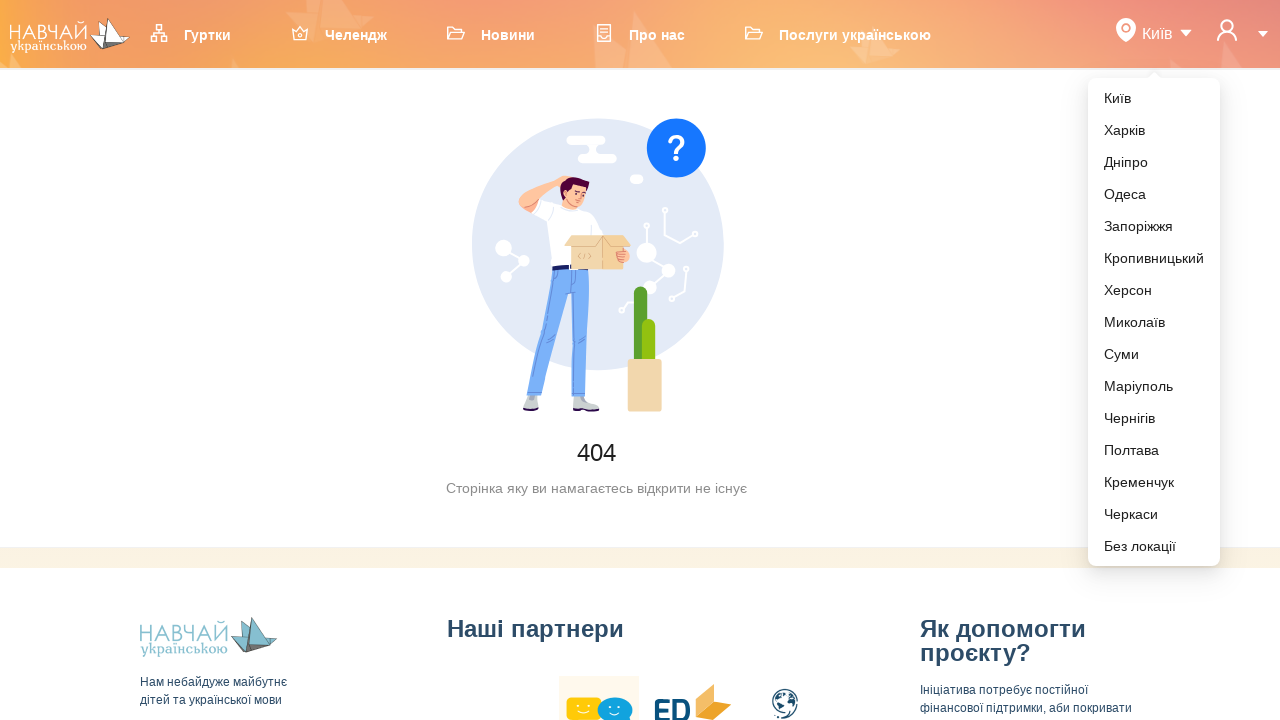